Tests the buttons page on demoqa.com by performing double-click, right-click, and regular click actions on different buttons, then verifying the result messages appear correctly.

Starting URL: https://demoqa.com/buttons

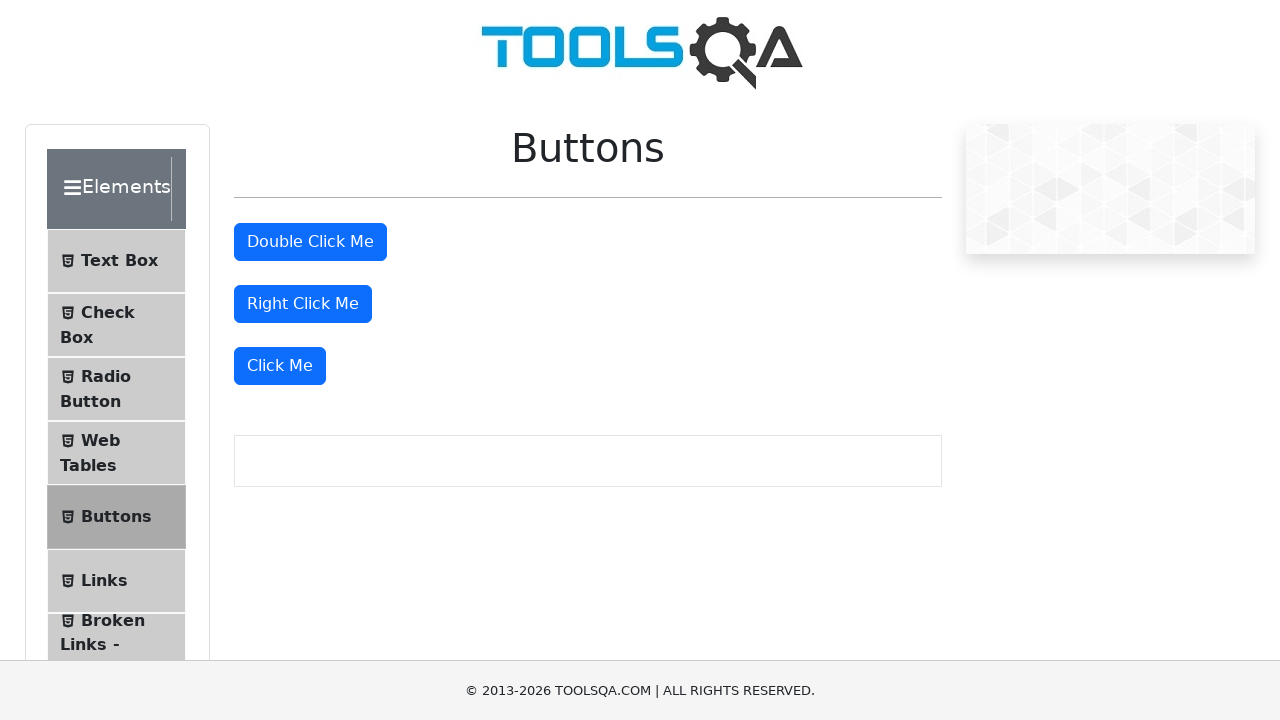

Double-clicked the double-click button at (310, 242) on #doubleClickBtn
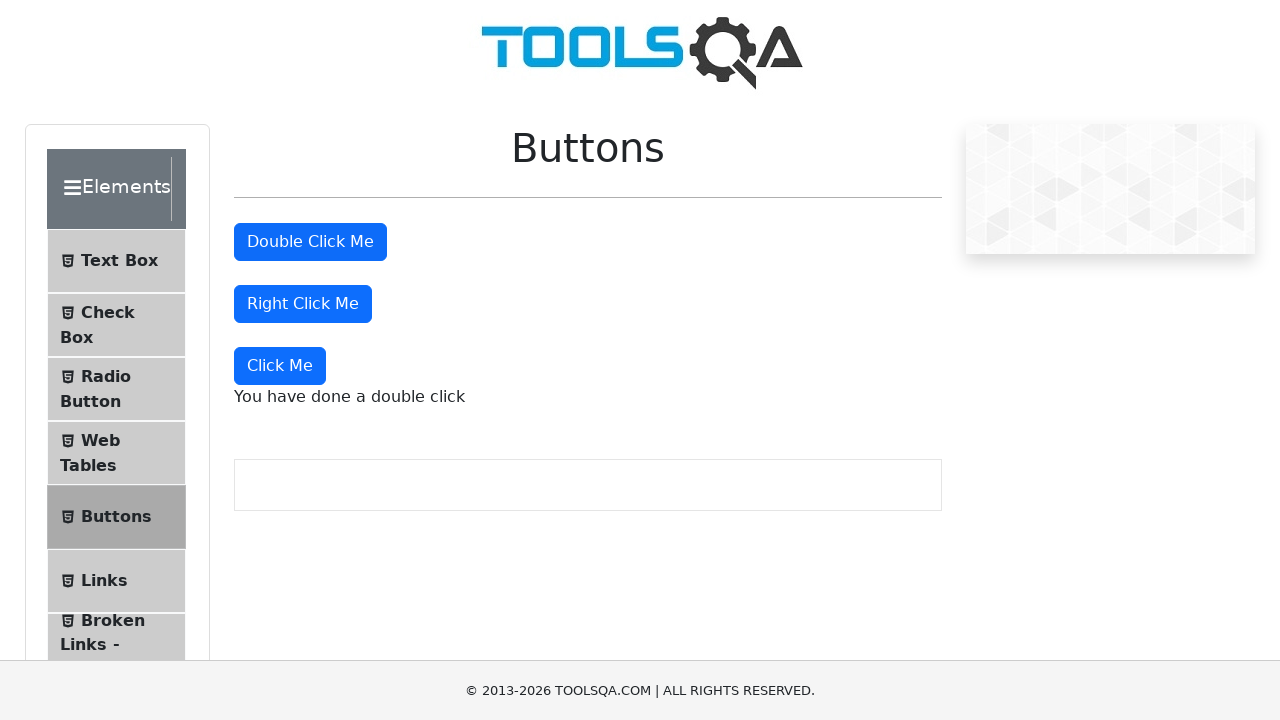

Double-click message appeared
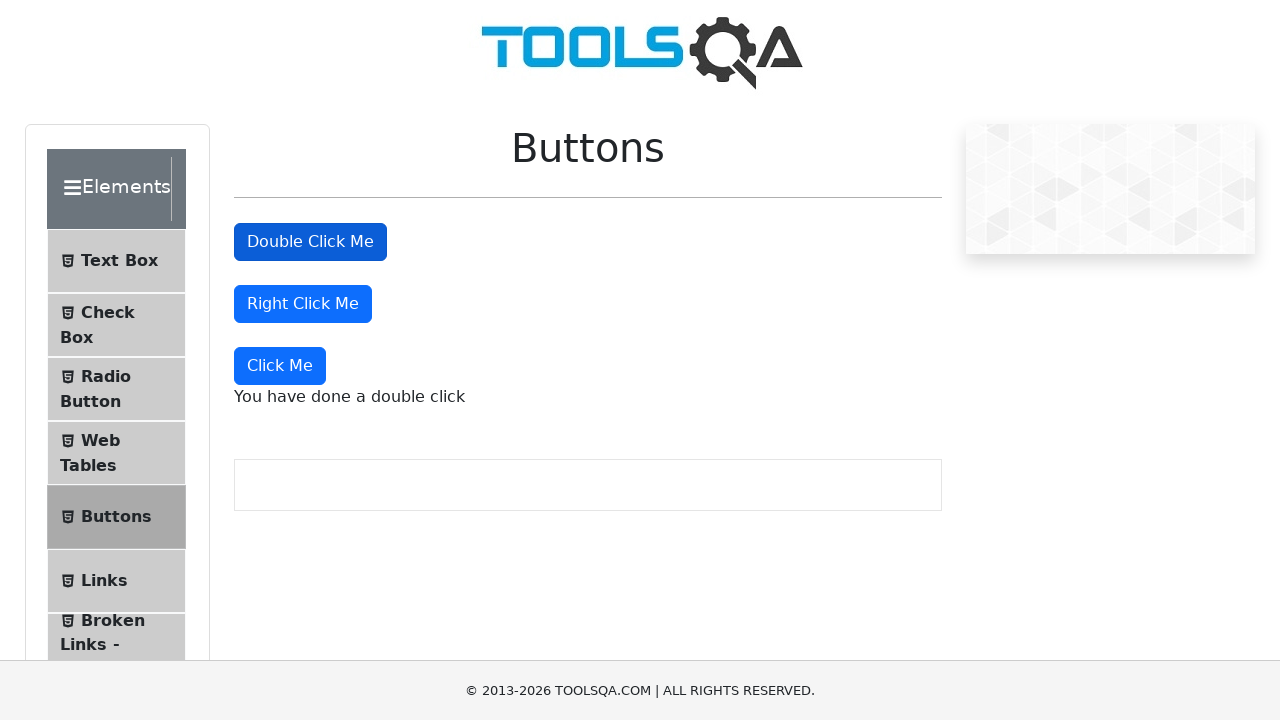

Right-clicked the right-click button at (303, 304) on #rightClickBtn
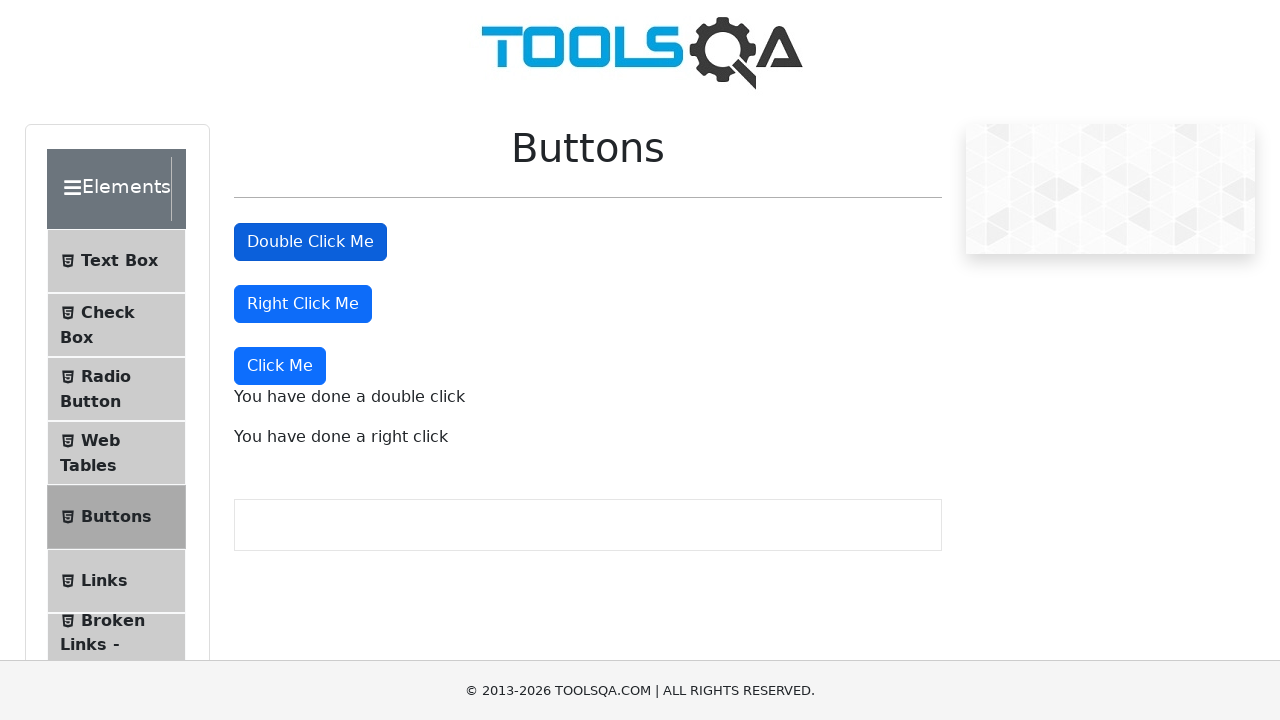

Right-click message appeared
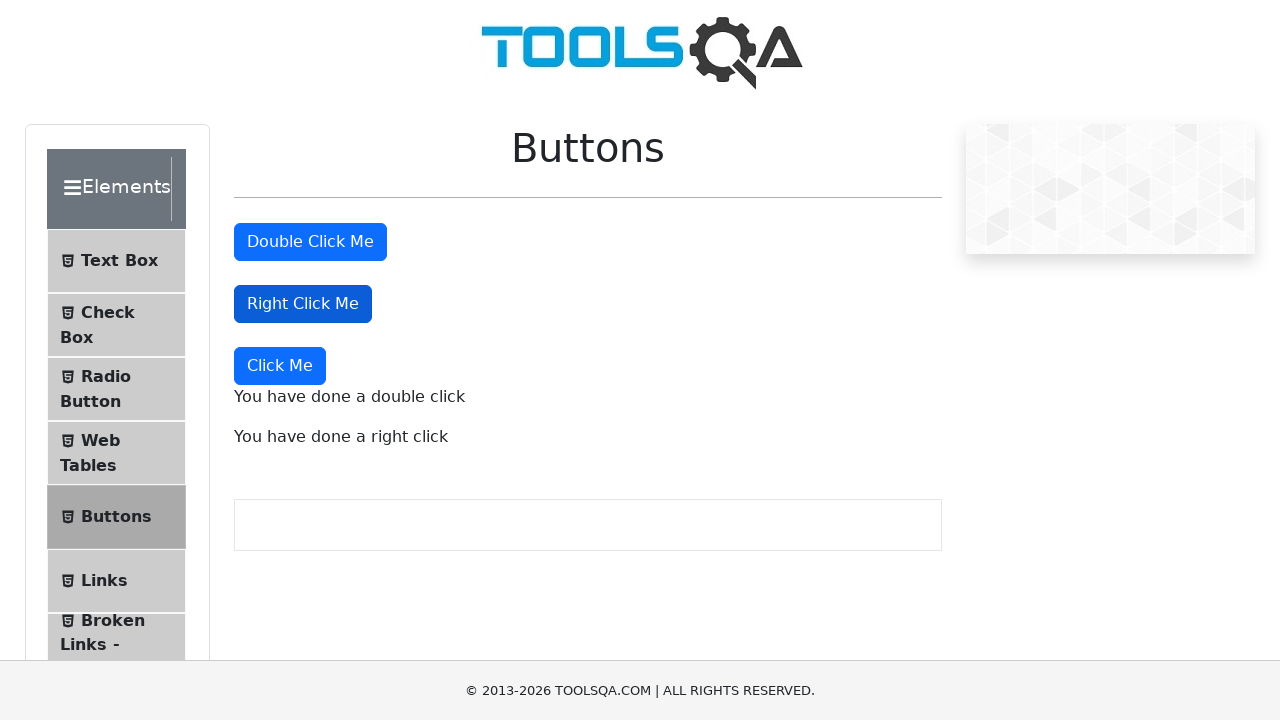

Clicked the dynamic 'Click Me' button at (280, 366) on xpath=//button[text()='Click Me']
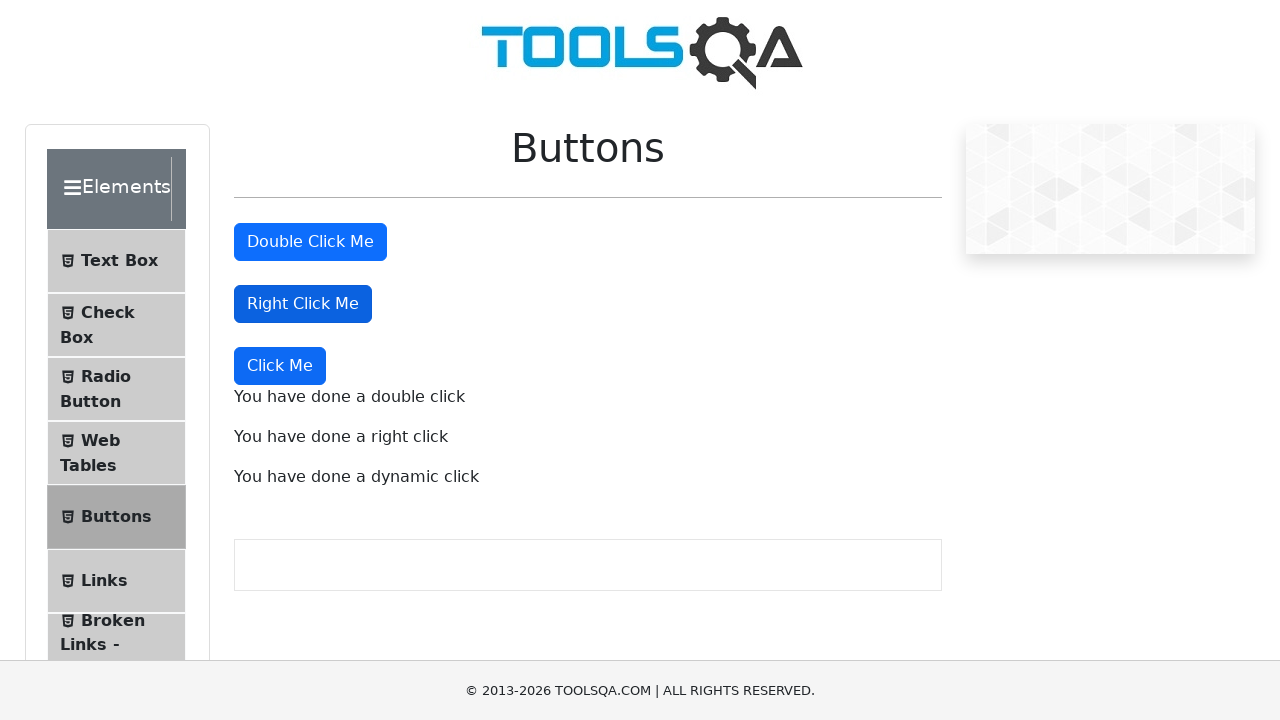

Dynamic click message appeared
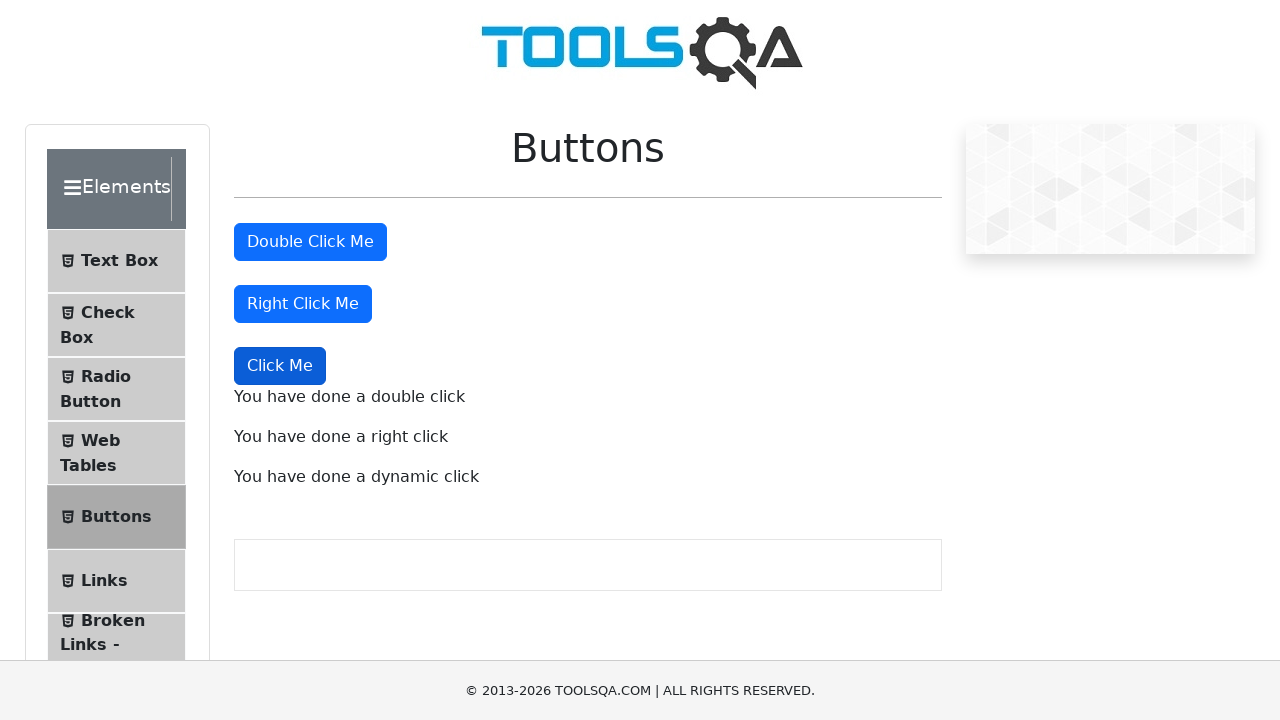

Verified double-click message text
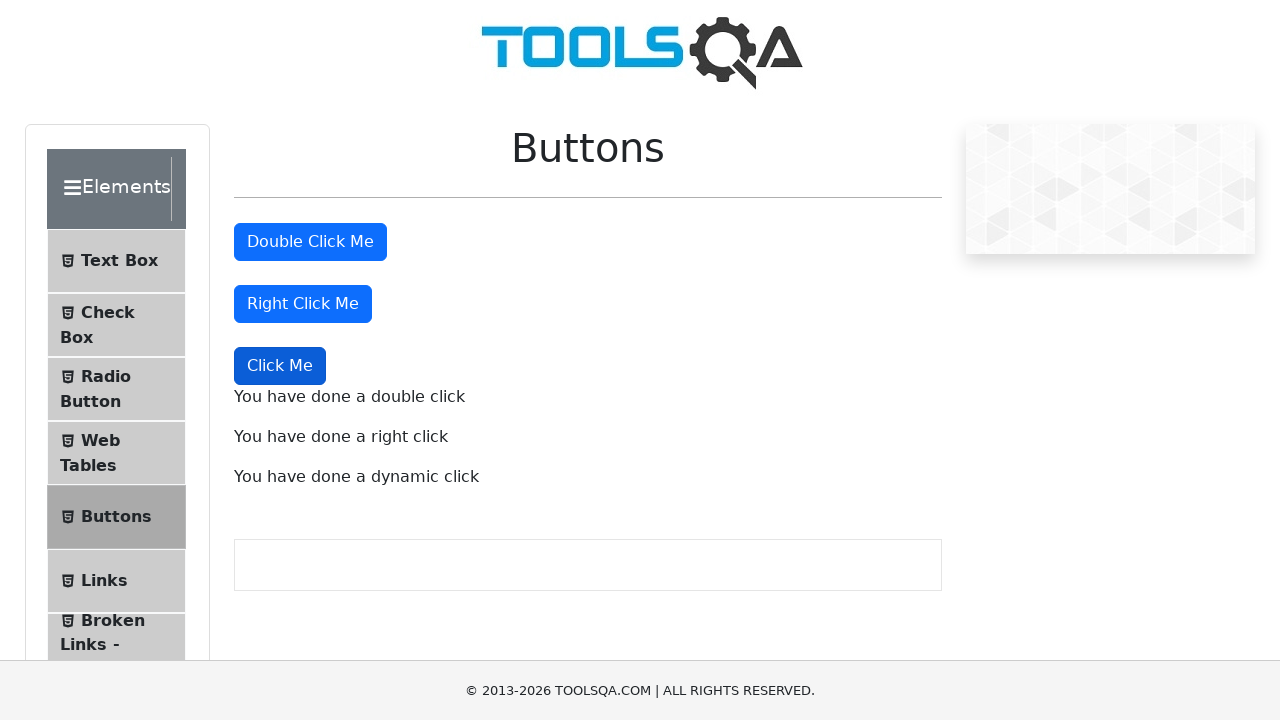

Verified right-click message text
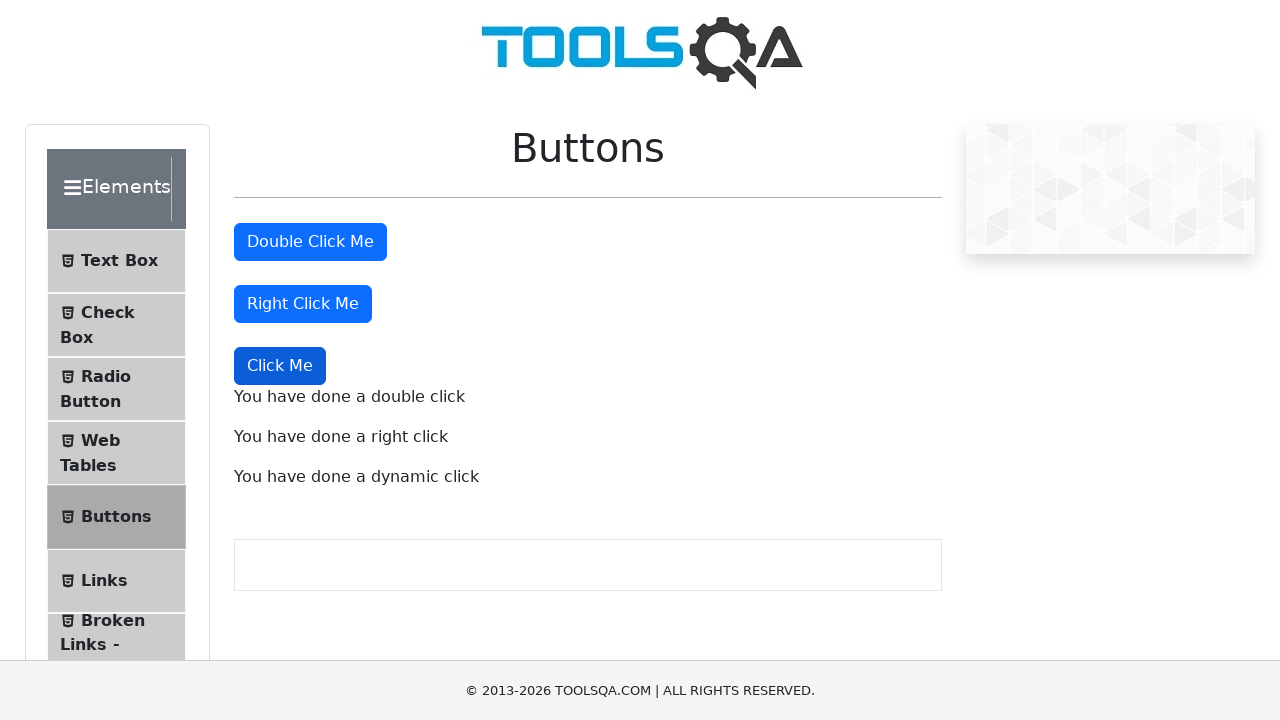

Verified dynamic click message text
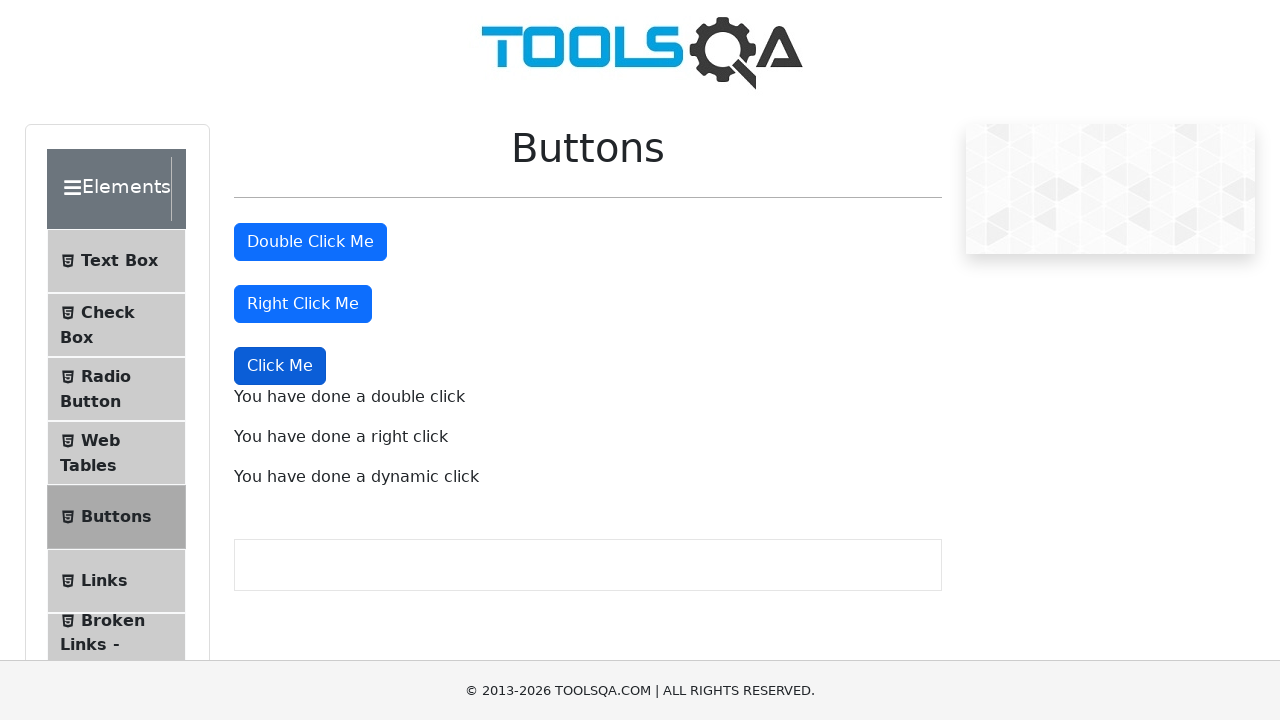

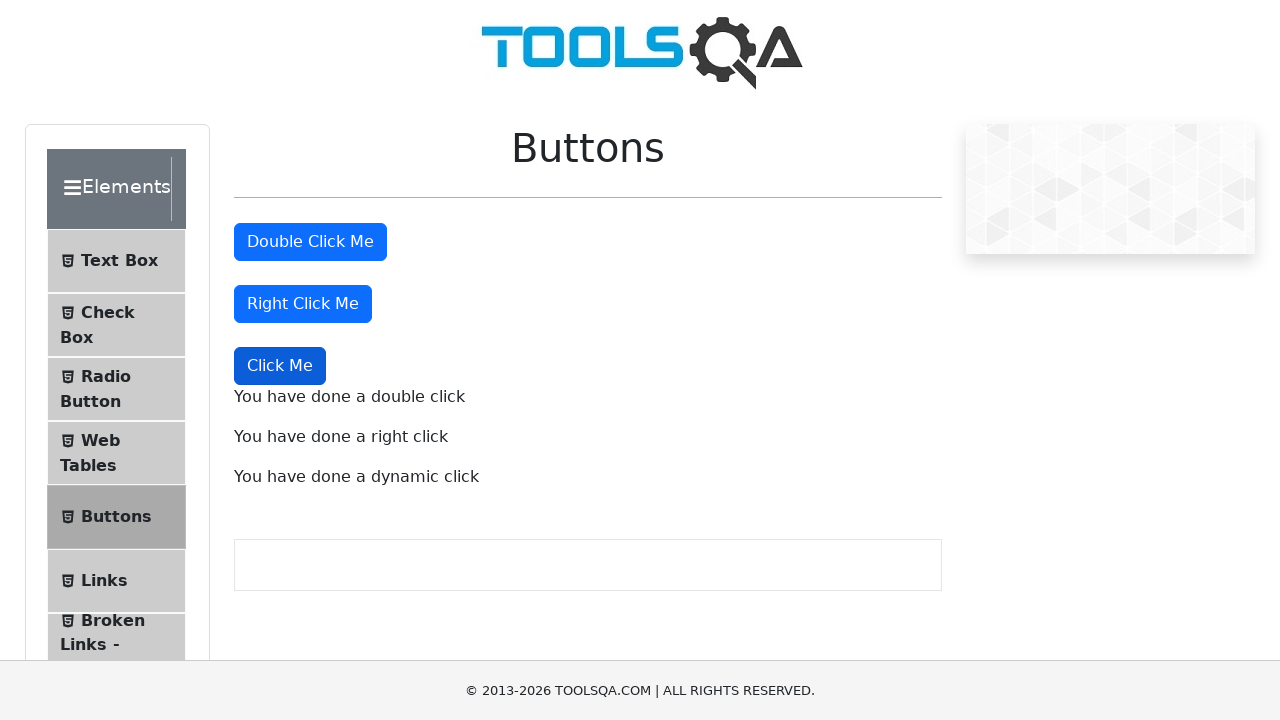